Tests JavaScript prompt alert by clicking a button to trigger a prompt, entering text, and verifying the result

Starting URL: http://the-internet.herokuapp.com/javascript_alerts

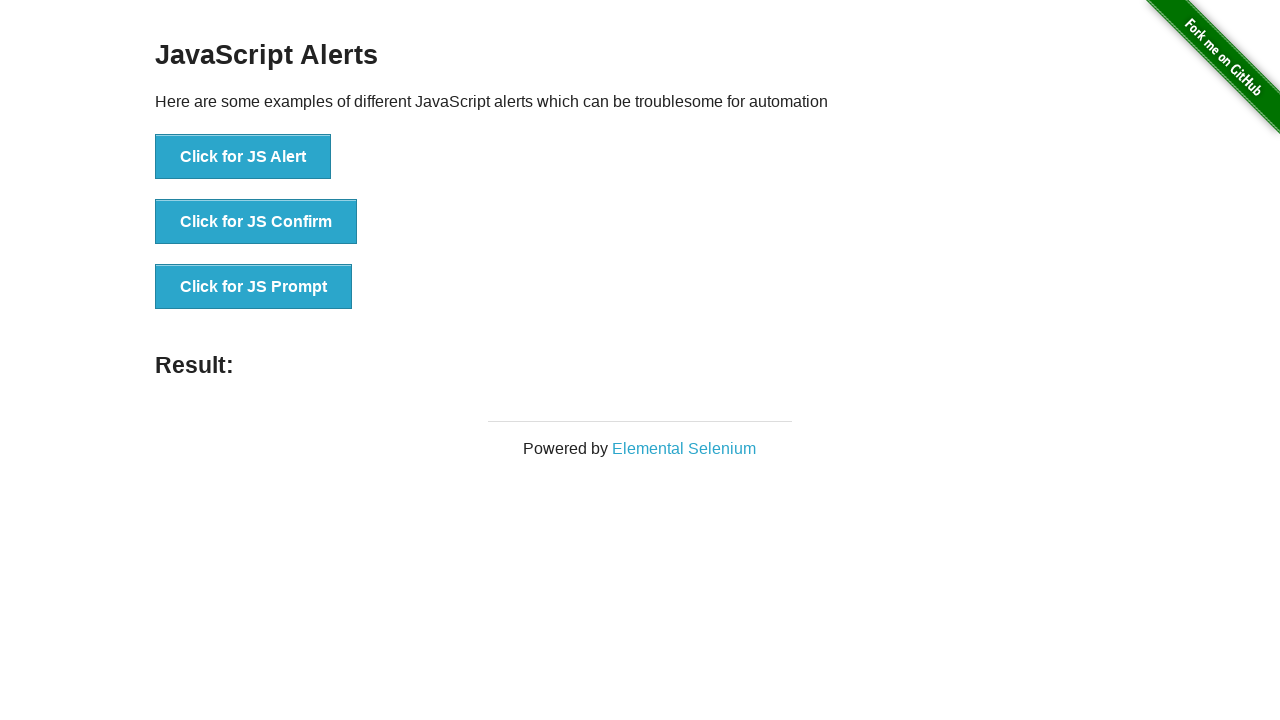

Set up dialog handler to accept prompts with text 'Hello from Playwright test'
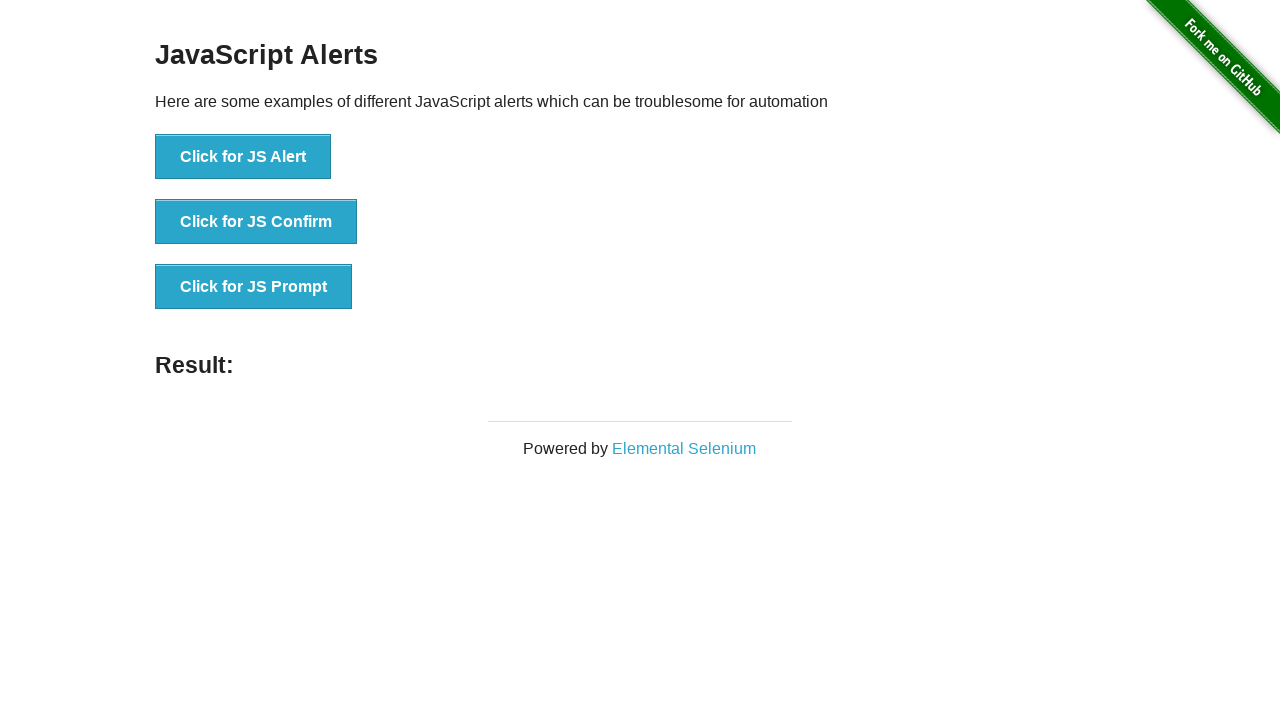

Clicked button to trigger JavaScript prompt alert at (254, 287) on button[onclick='jsPrompt()']
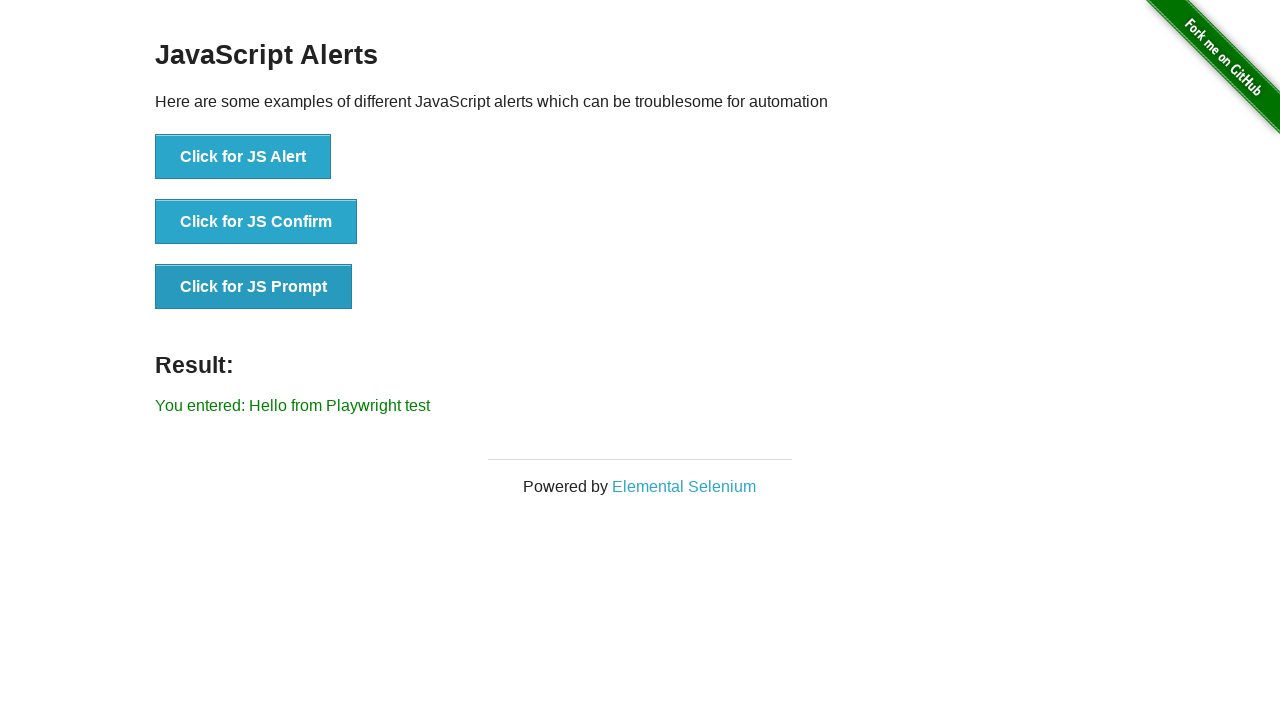

Result element loaded after prompt was accepted
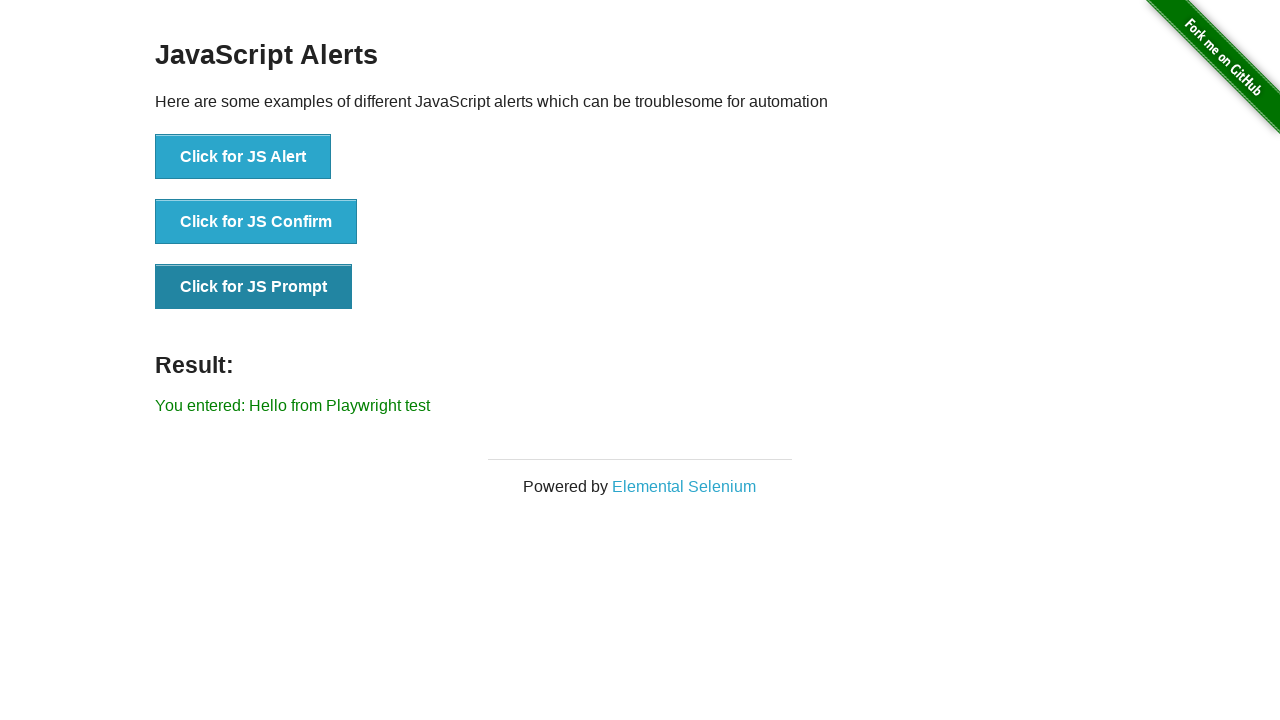

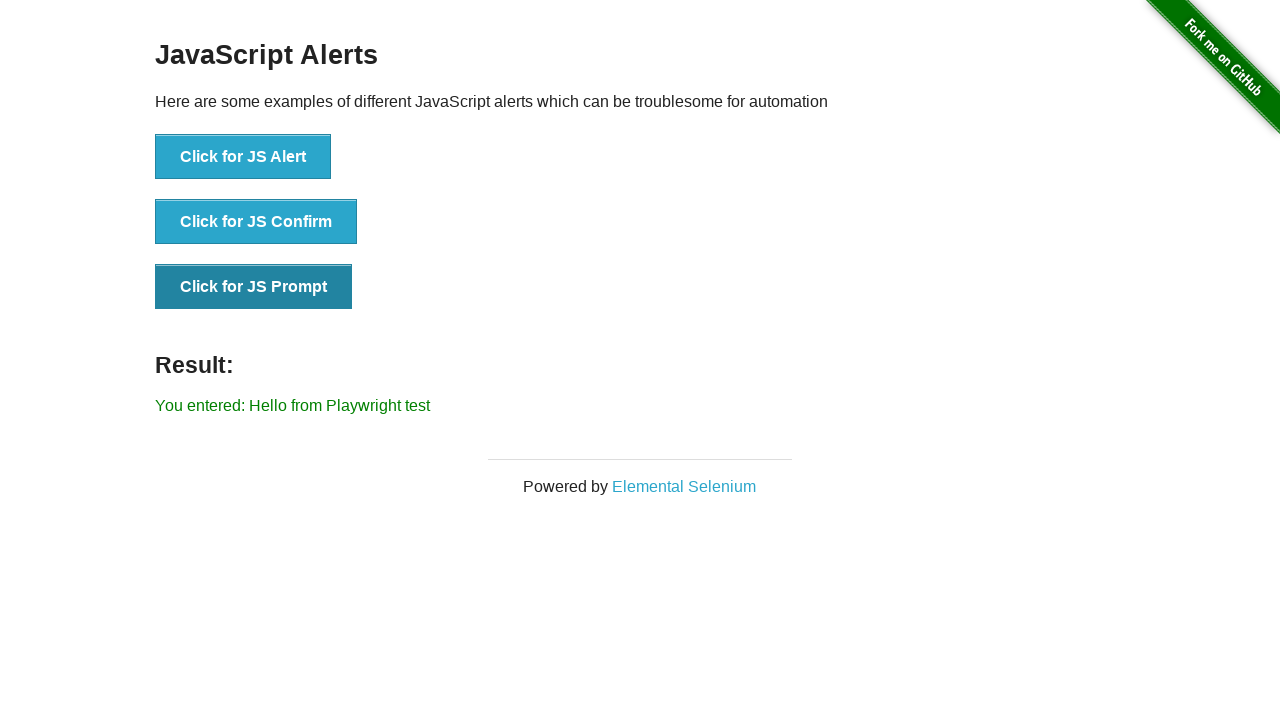